Tests JavaScript alert handling by navigating to a page, clicking on a link to "Basic Elements", scrolling down, triggering a JavaScript alert, and interacting with it by sending text.

Starting URL: http://automationbykrishna.com/

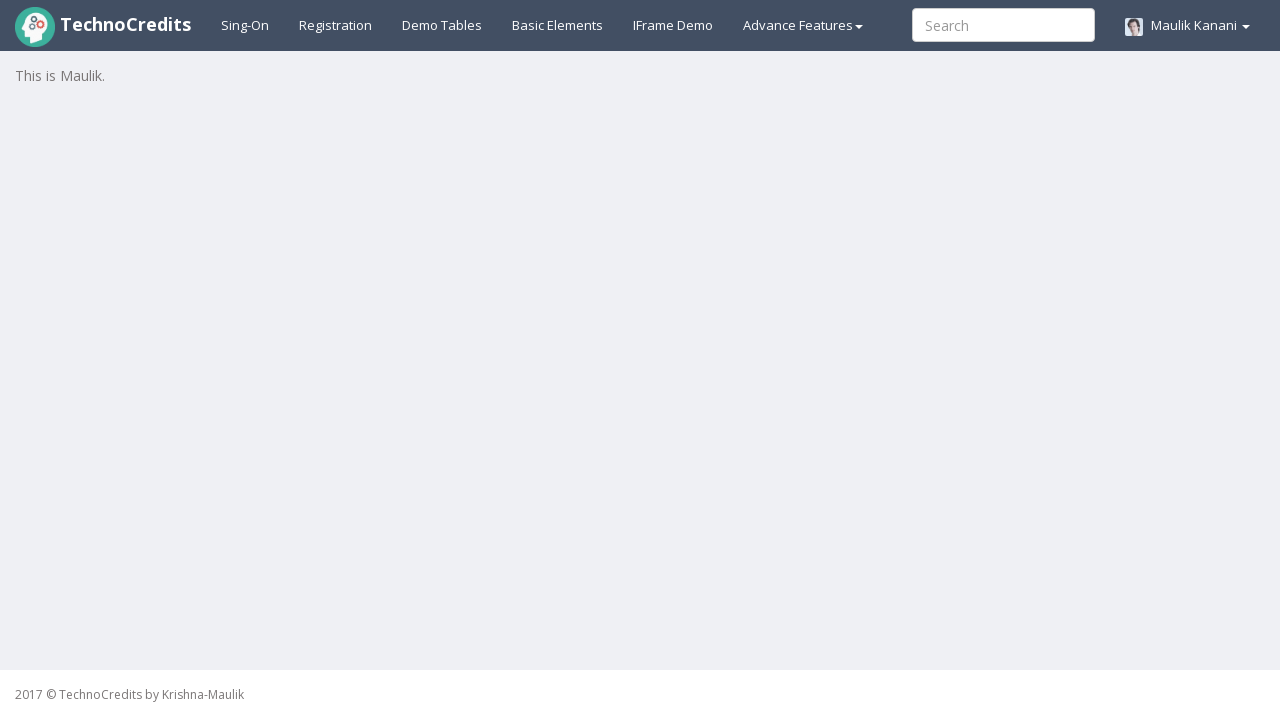

Set viewport size to 1920x1080
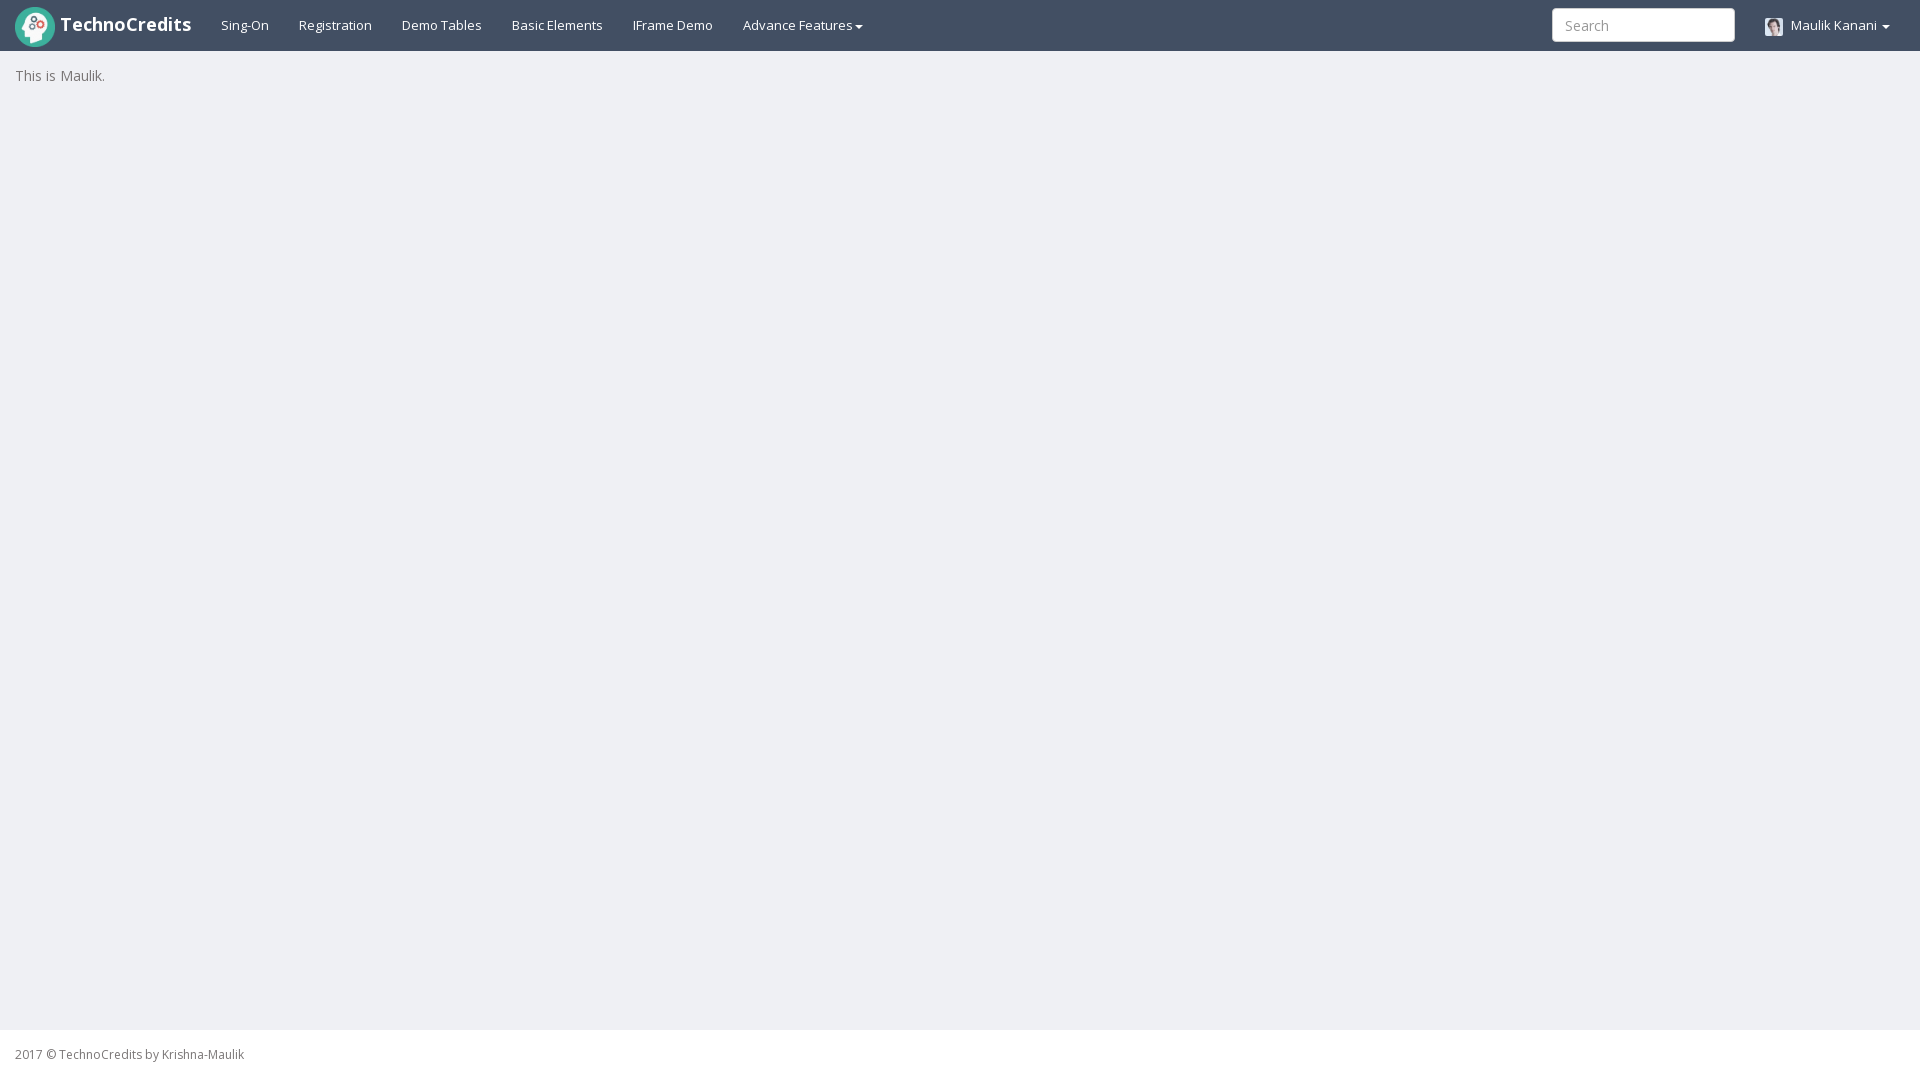

Clicked on 'Basic Elements' link at (558, 25) on xpath=//a[text()='Basic Elements']
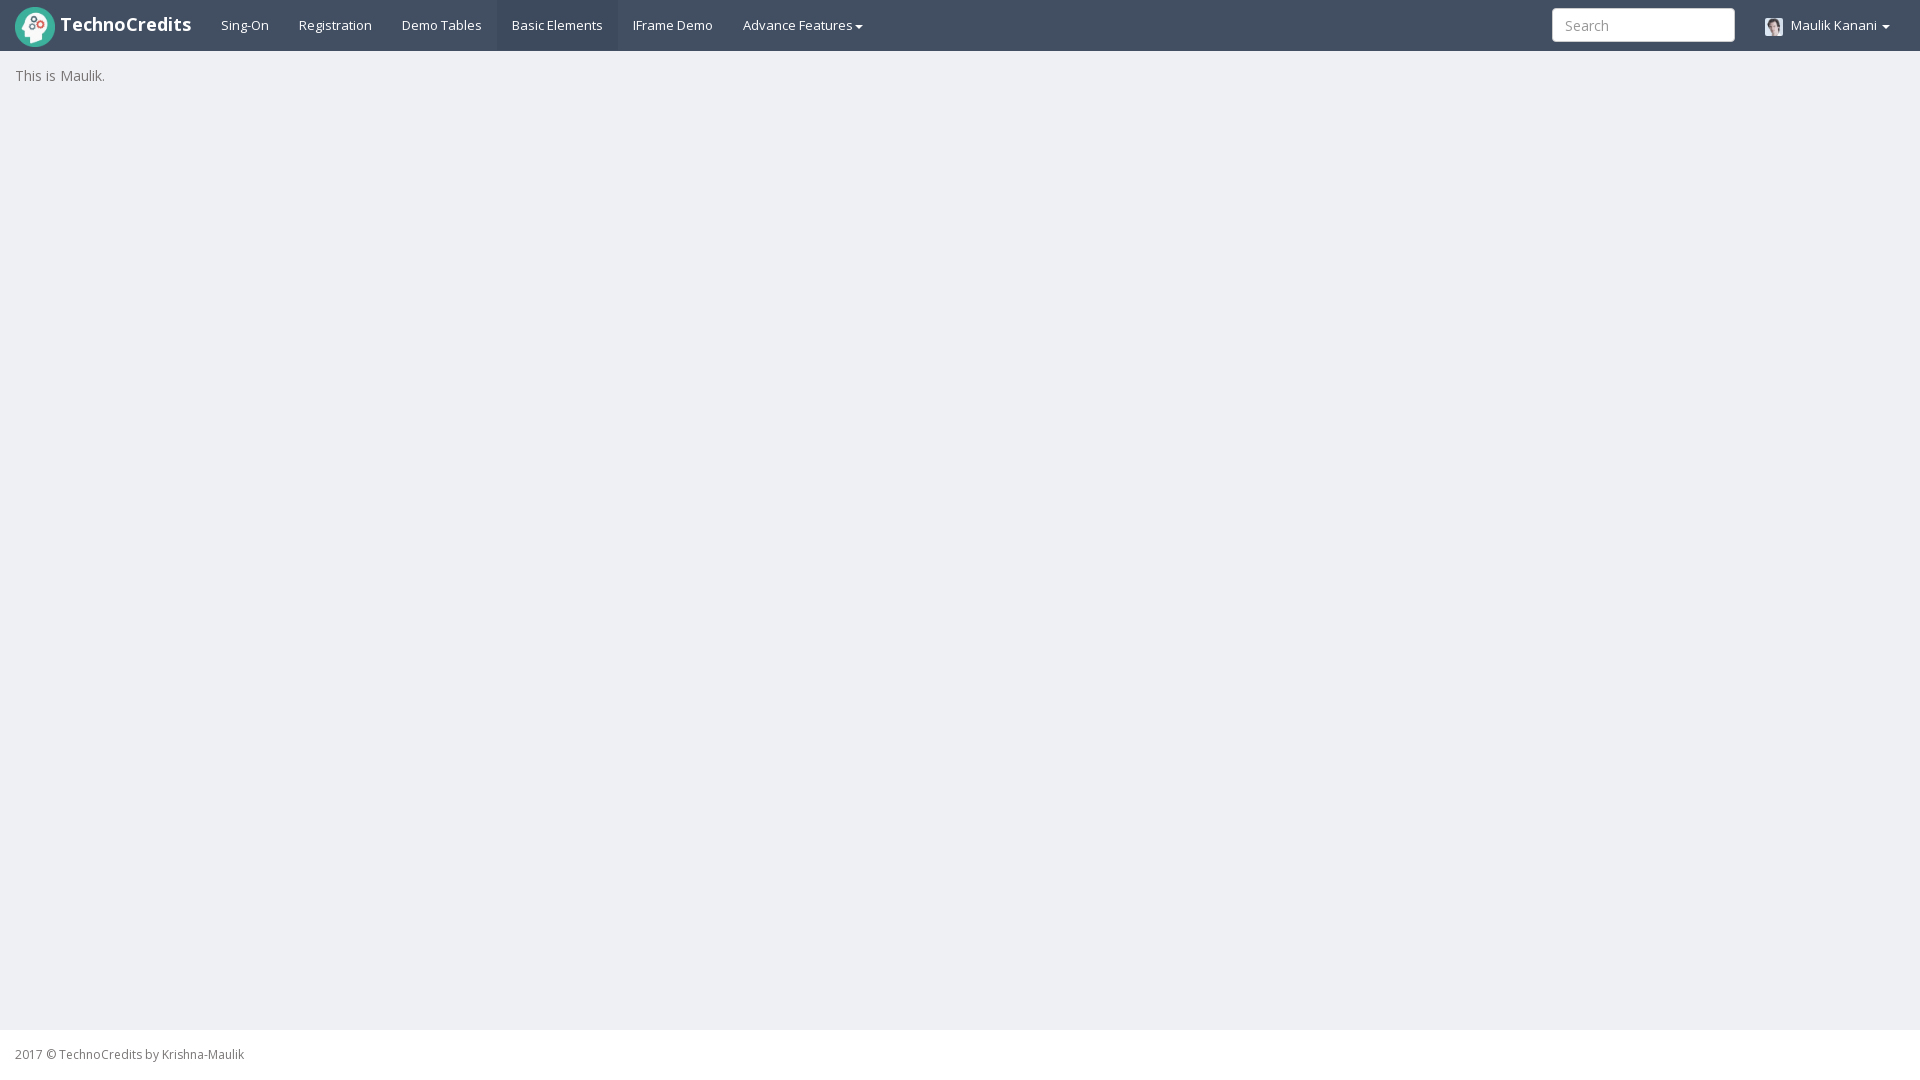

Scrolled down by 250 pixels
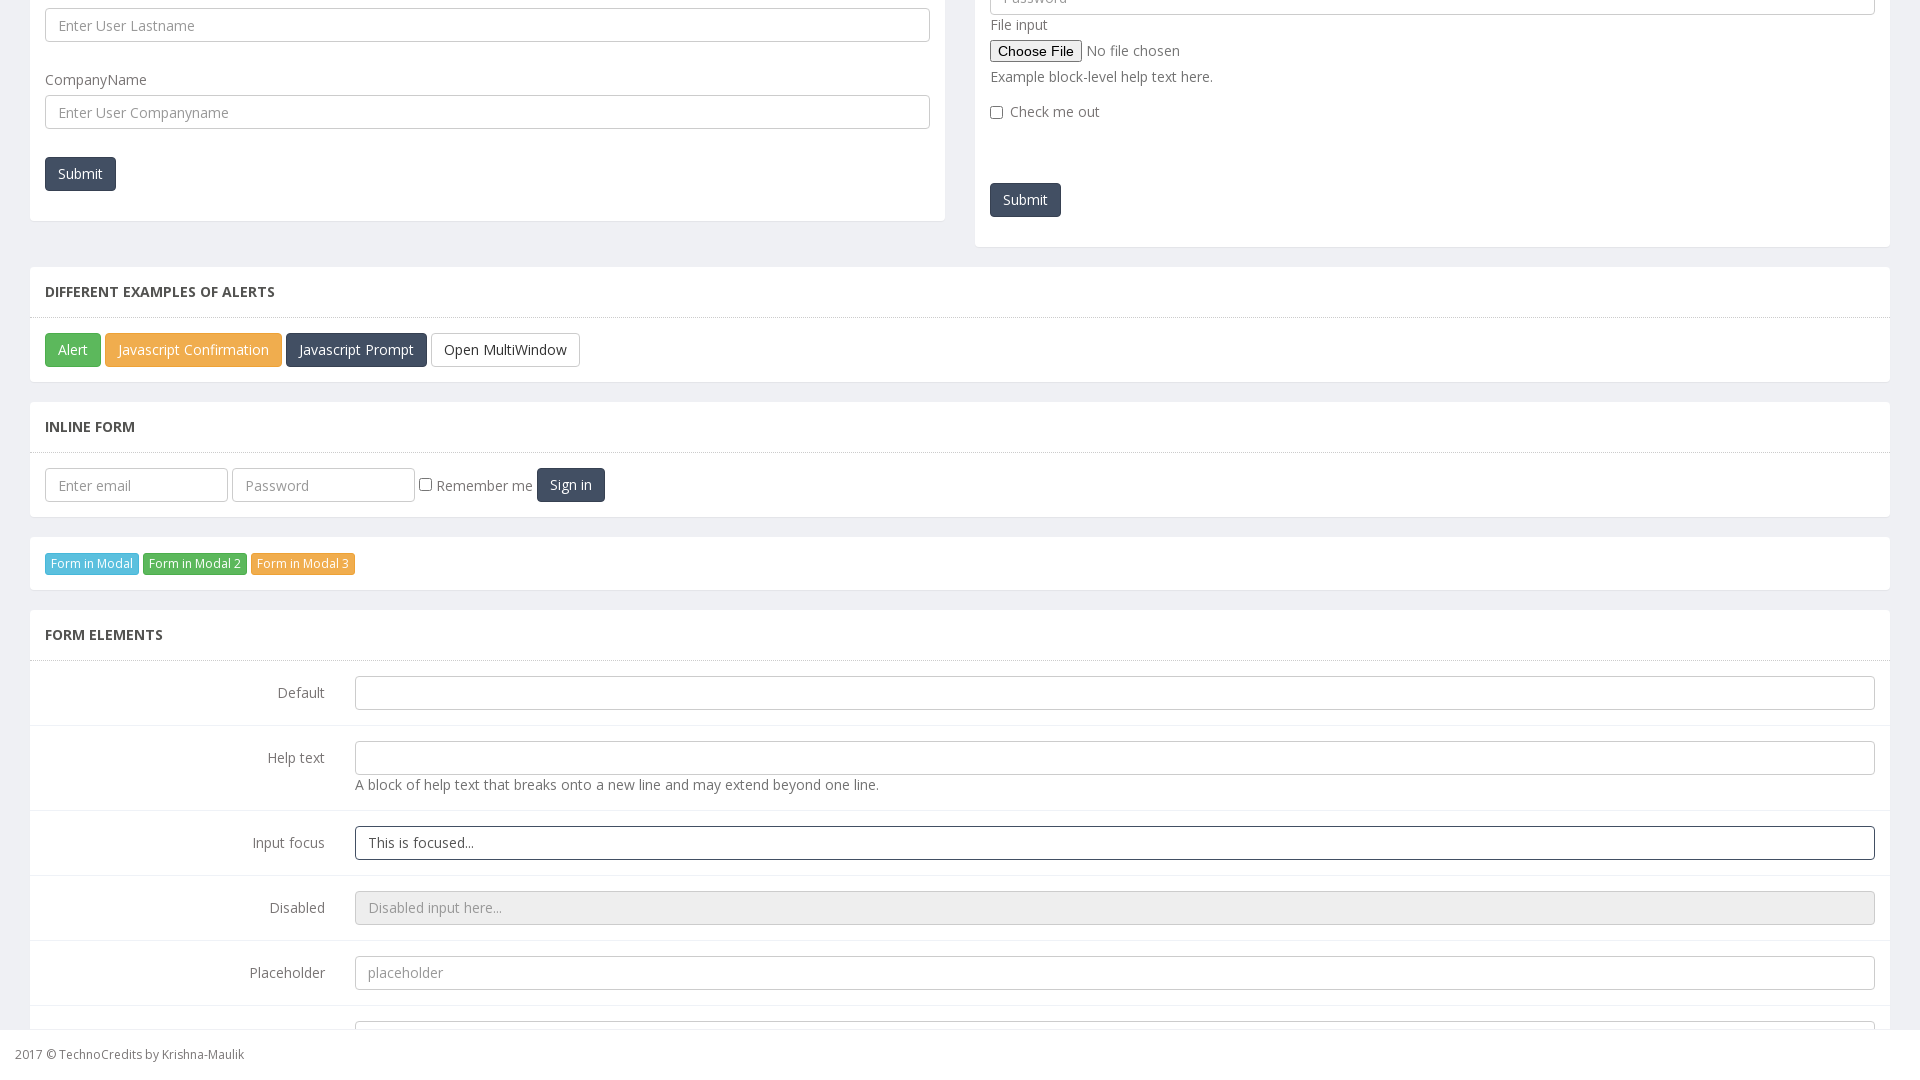

Waited for page to settle (2 seconds)
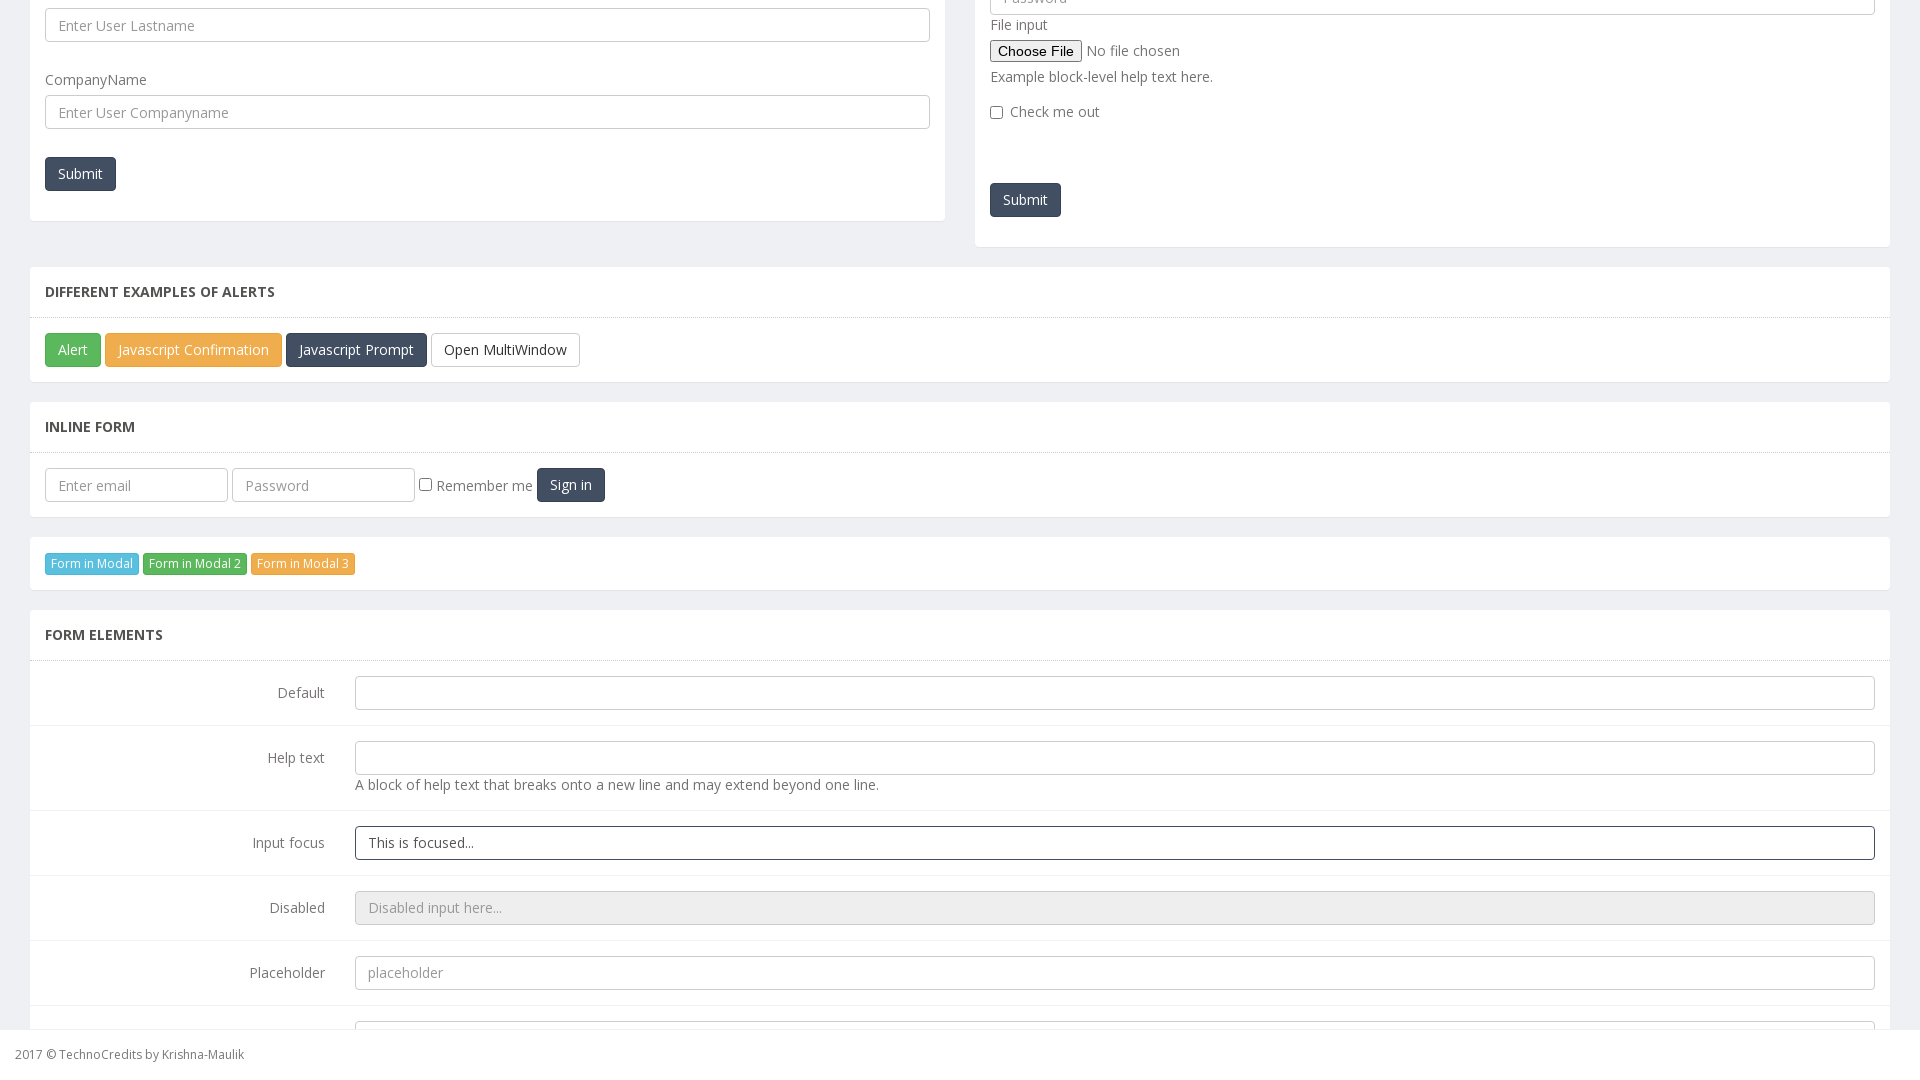

Set up dialog handler to accept JavaScript alerts
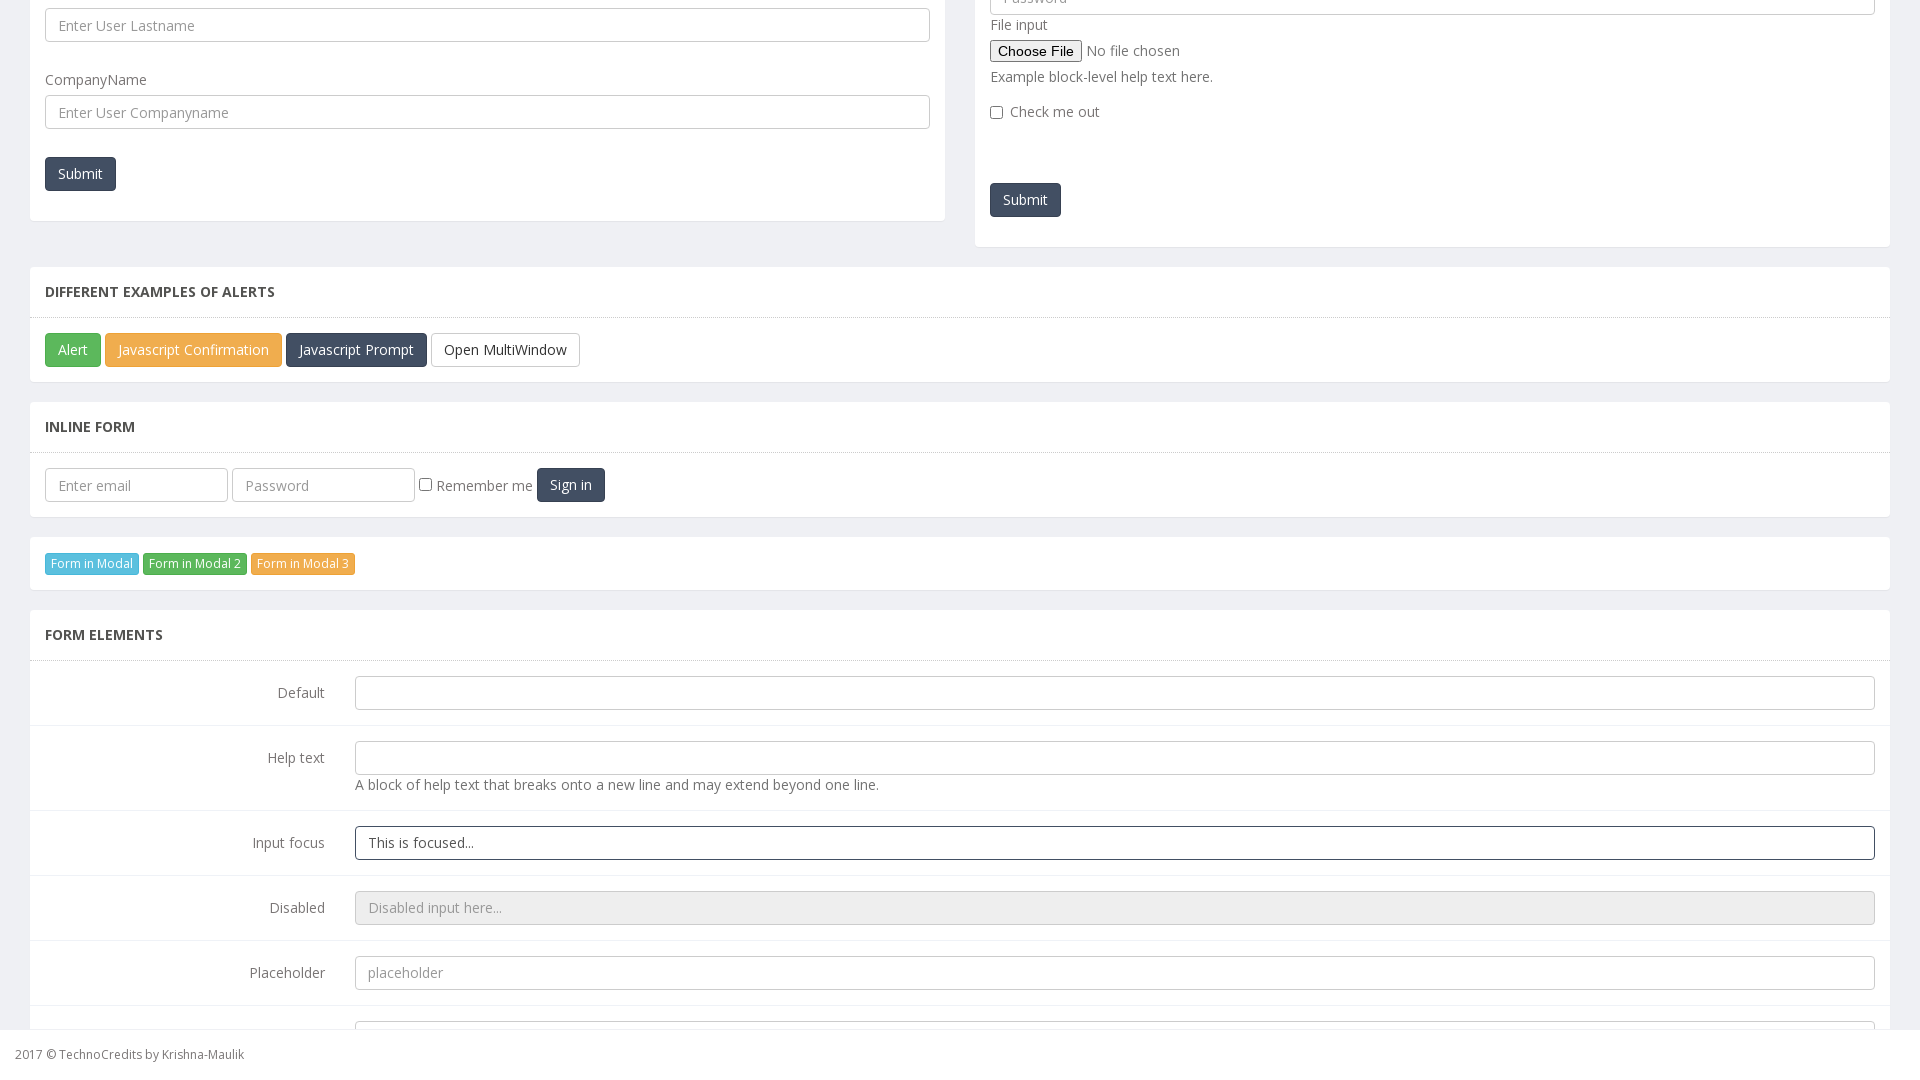

Clicked the JavaScript Alert button at (73, 350) on #javascriptAlert
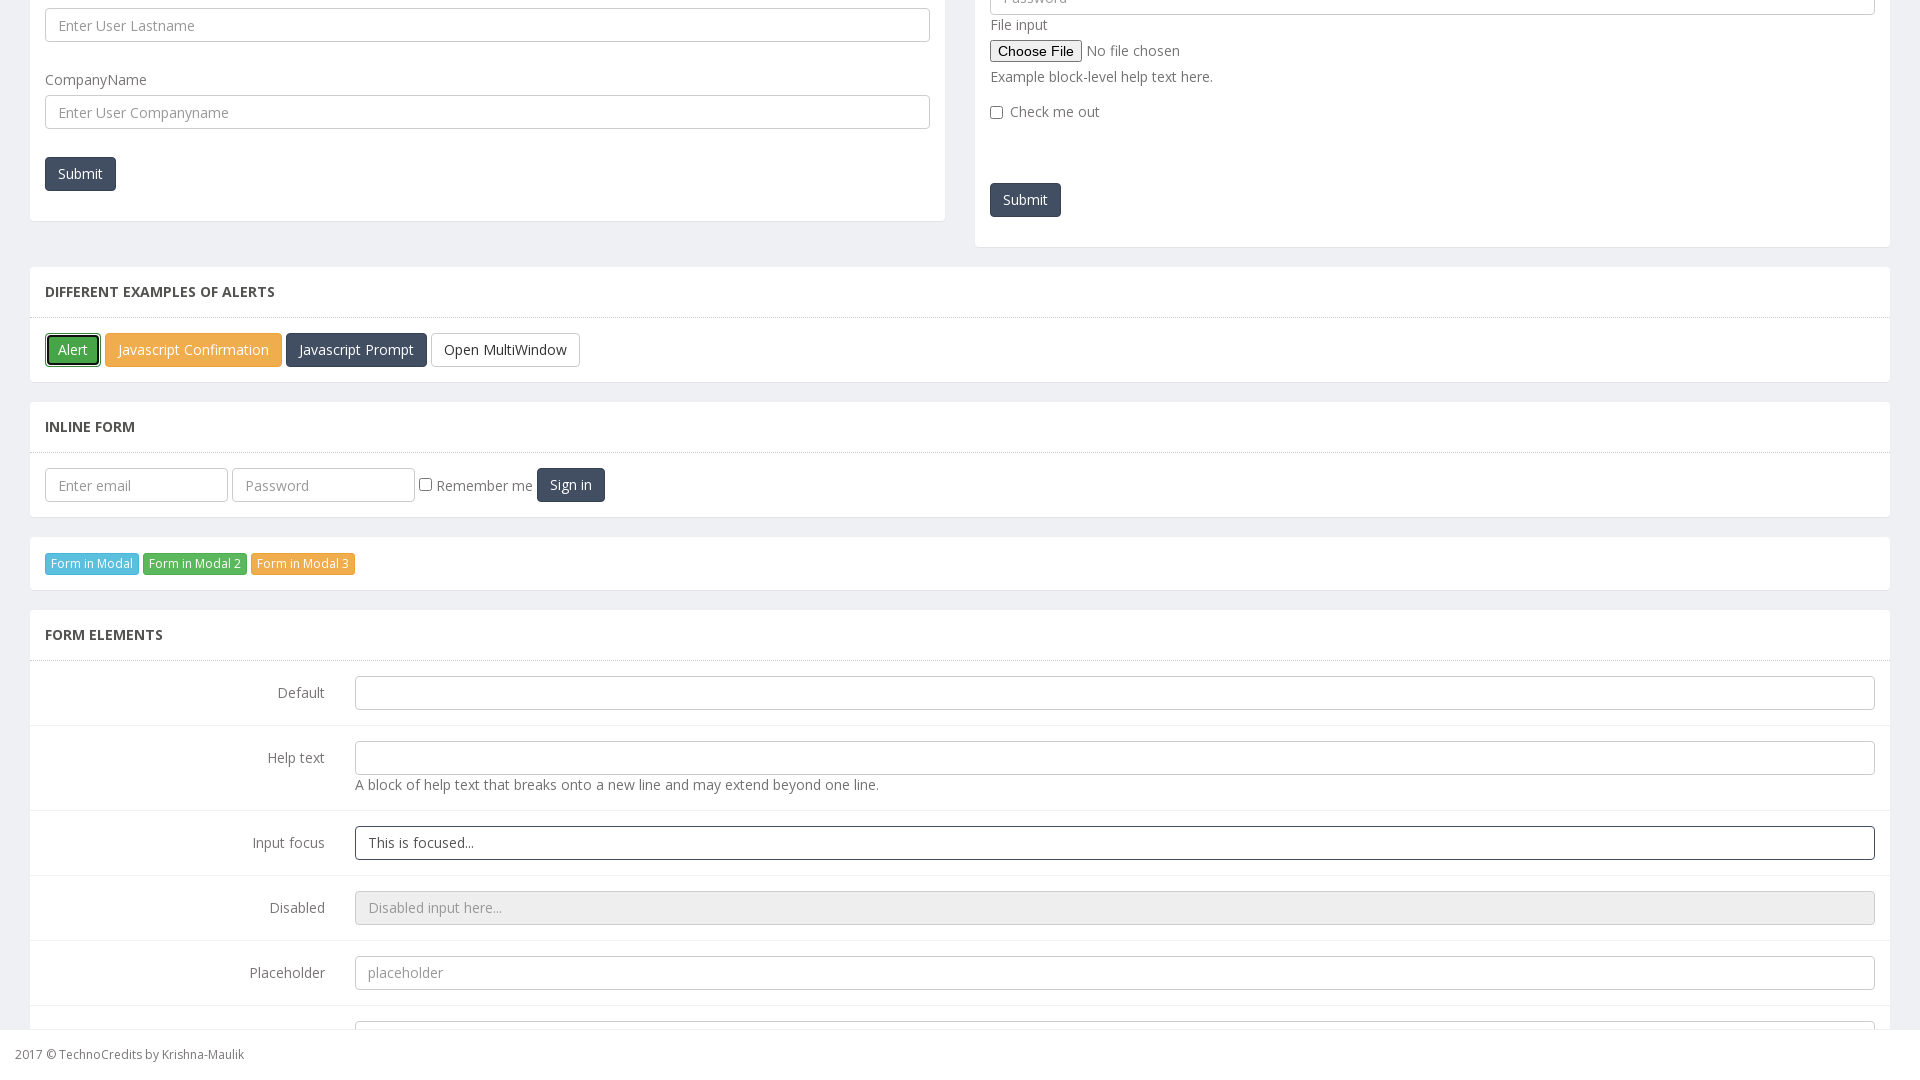

Waited for alert handling to complete (1 second)
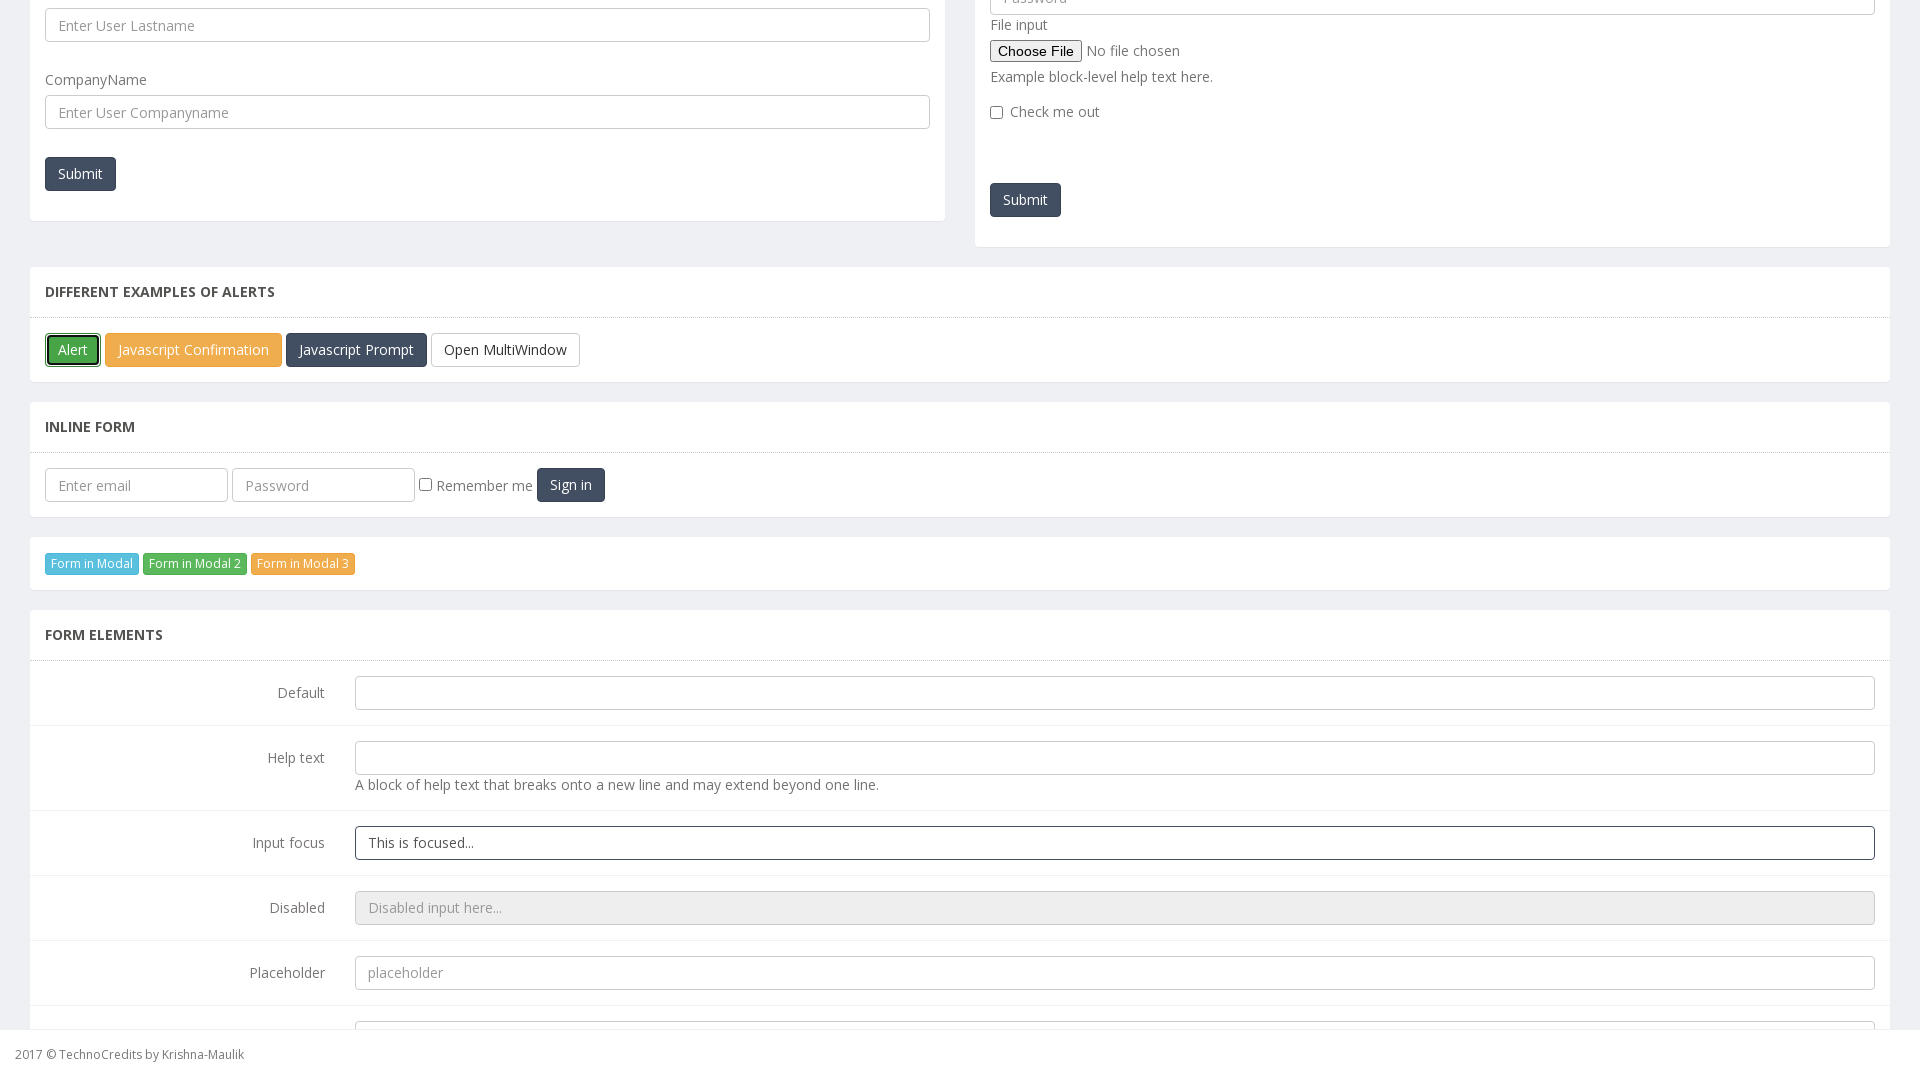

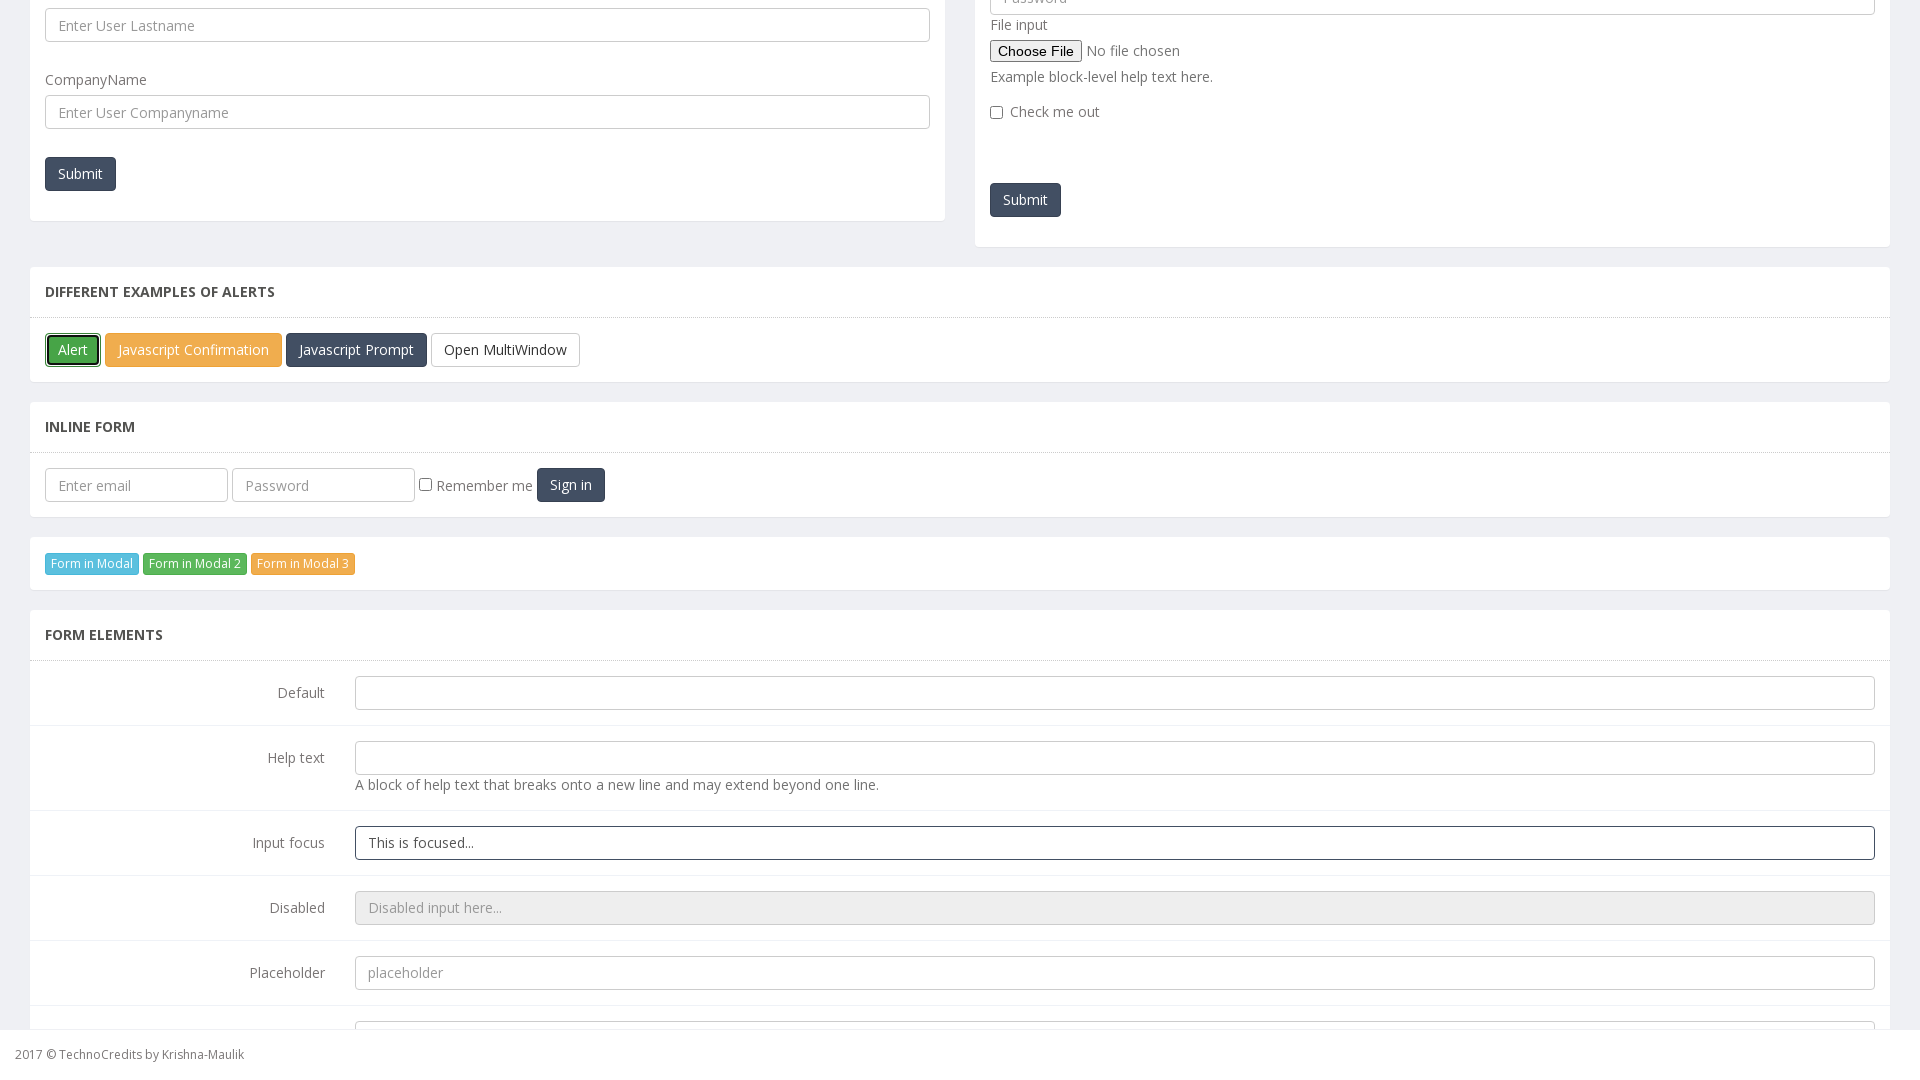